Tests drag and drop functionality by dragging column A to column B and verifying the columns swap positions

Starting URL: https://the-internet.herokuapp.com/drag_and_drop

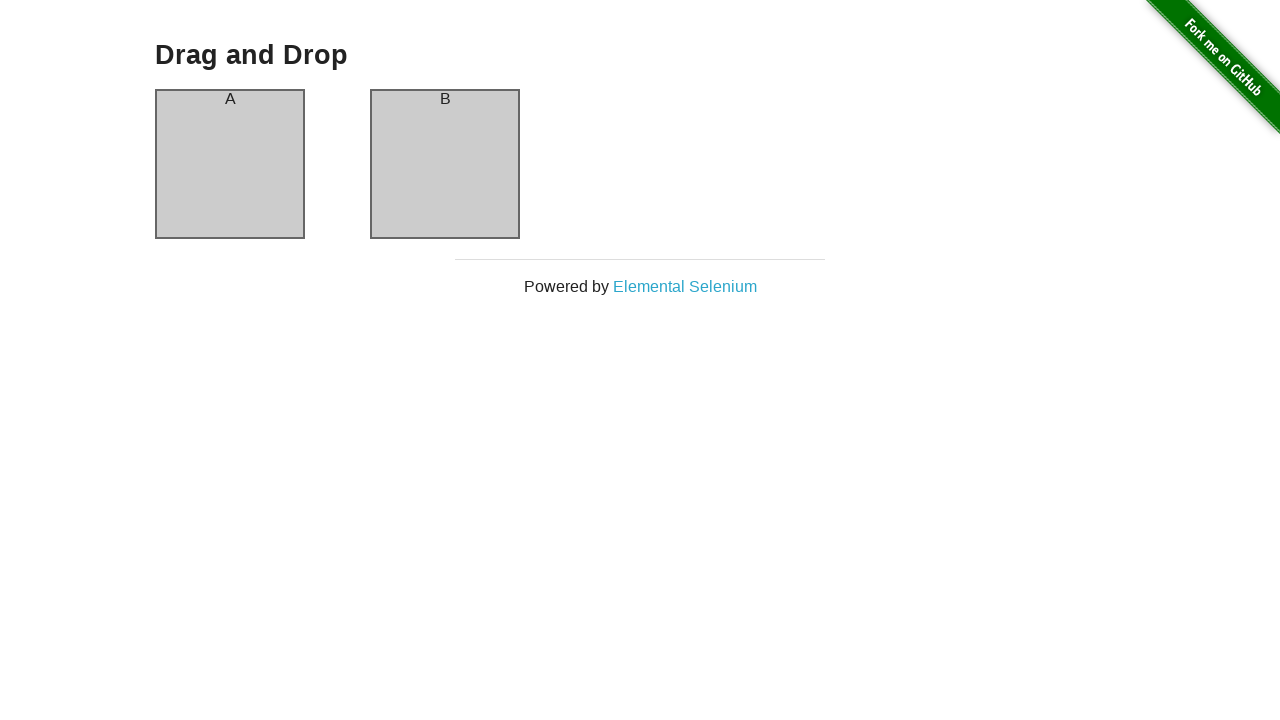

Waited for column A element to load
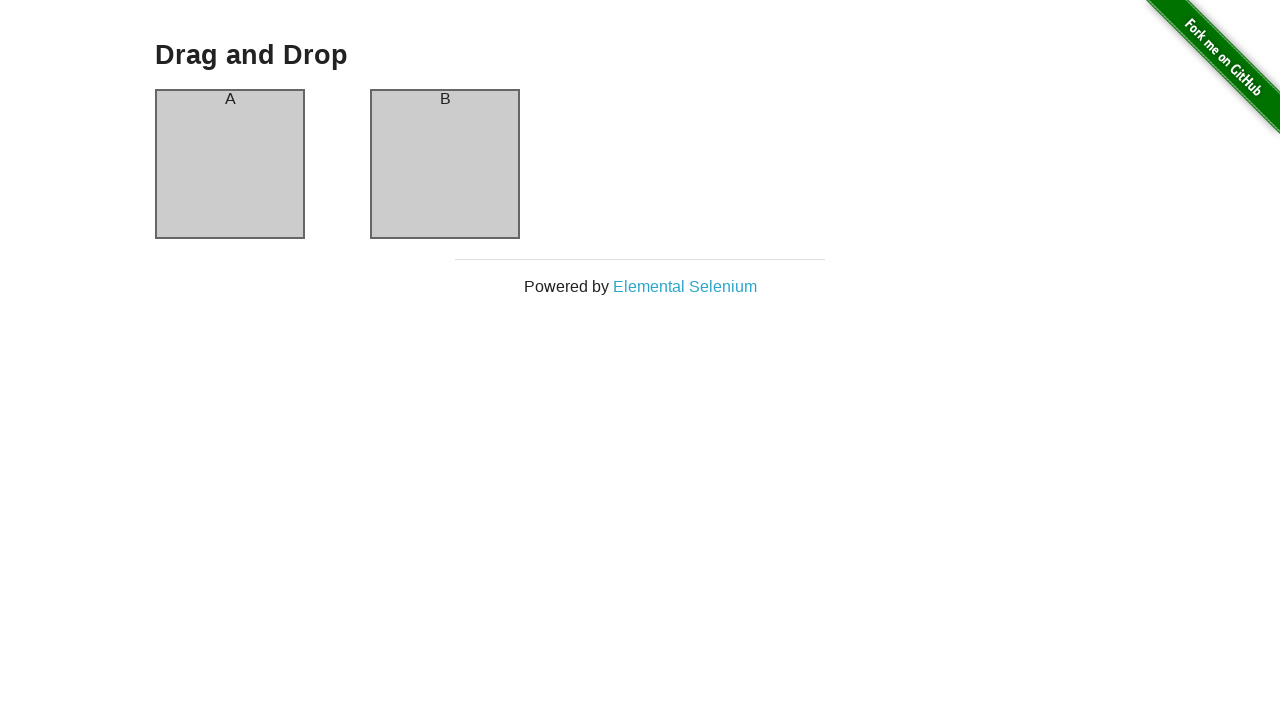

Located source column A element
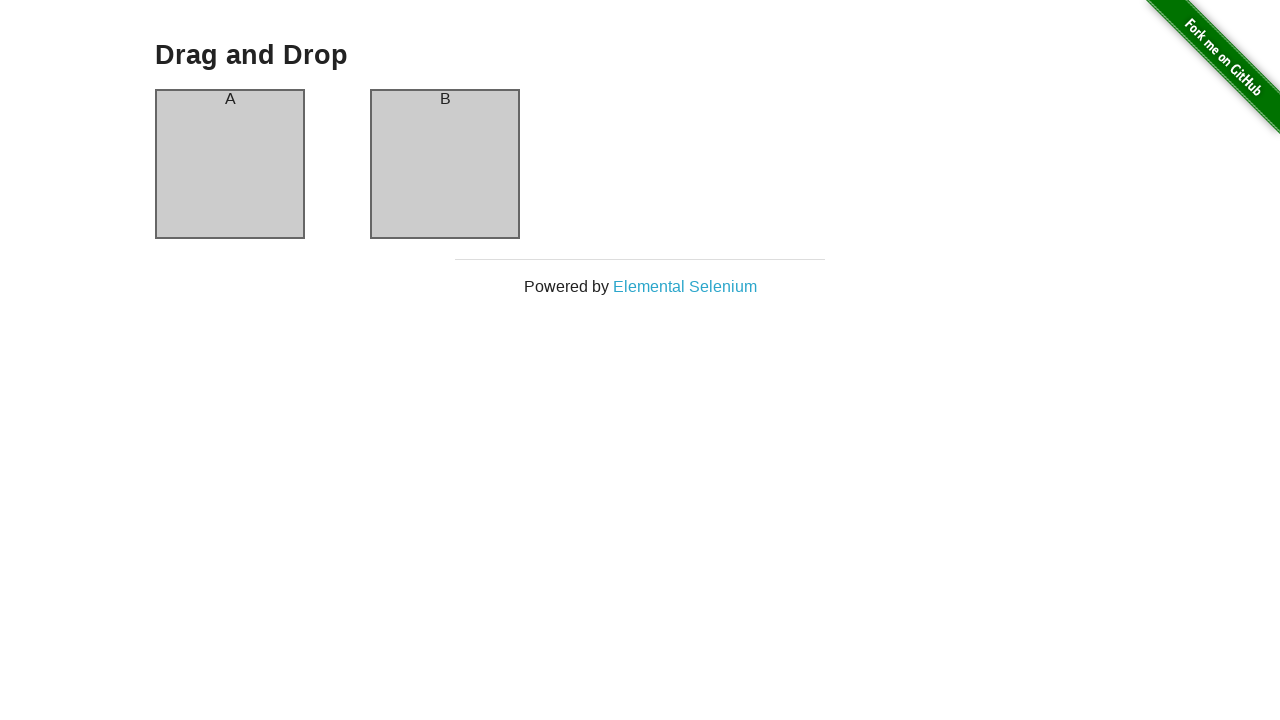

Located target column B element
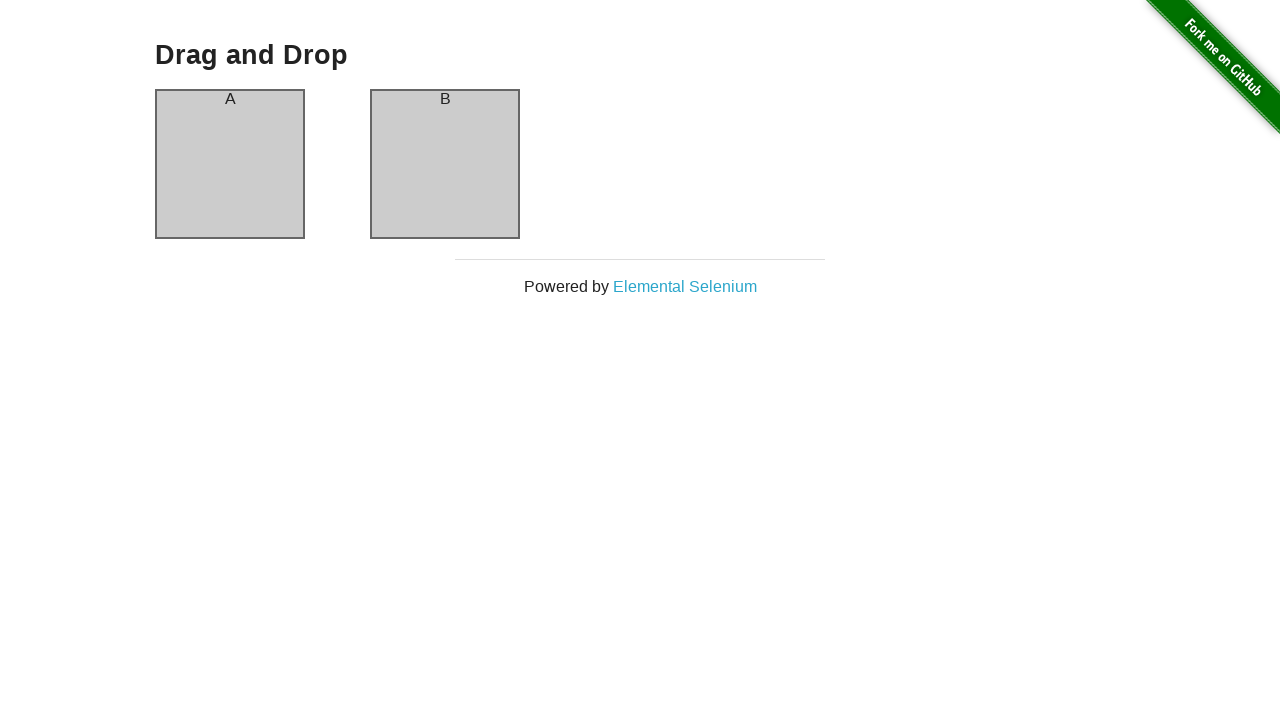

Dragged column A to column B at (445, 164)
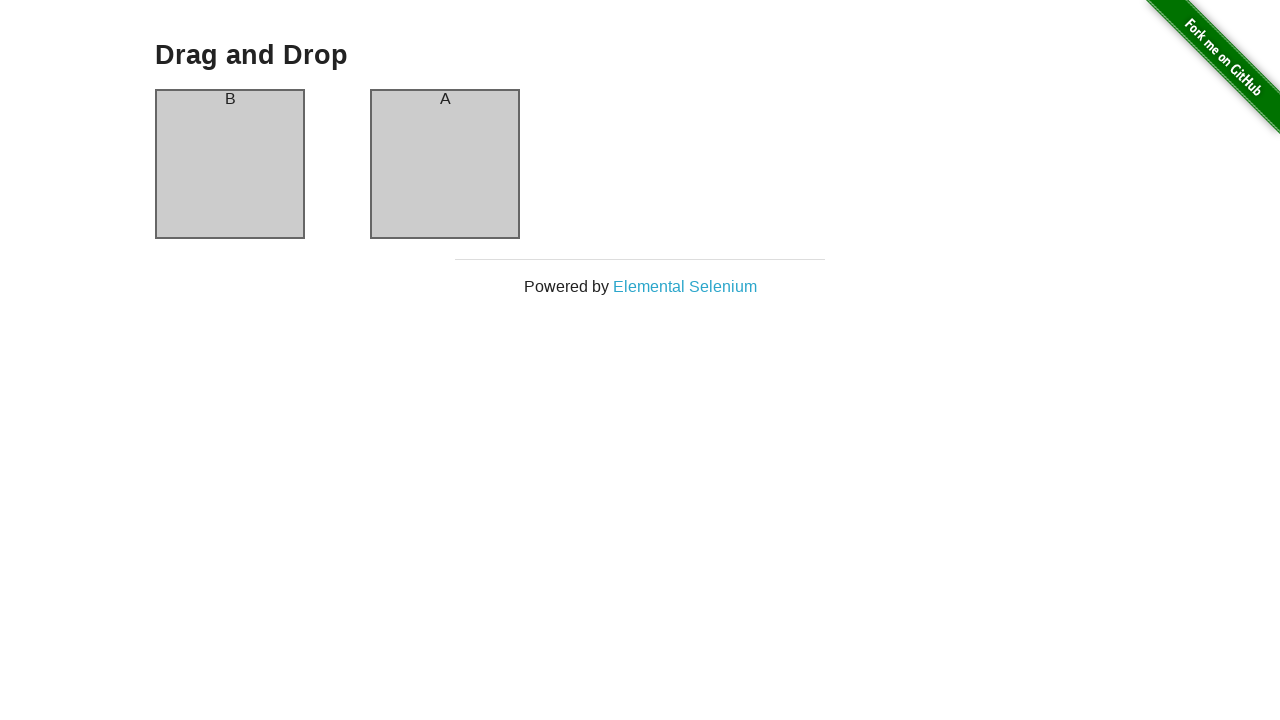

Waited 1 second for drag and drop animation to complete
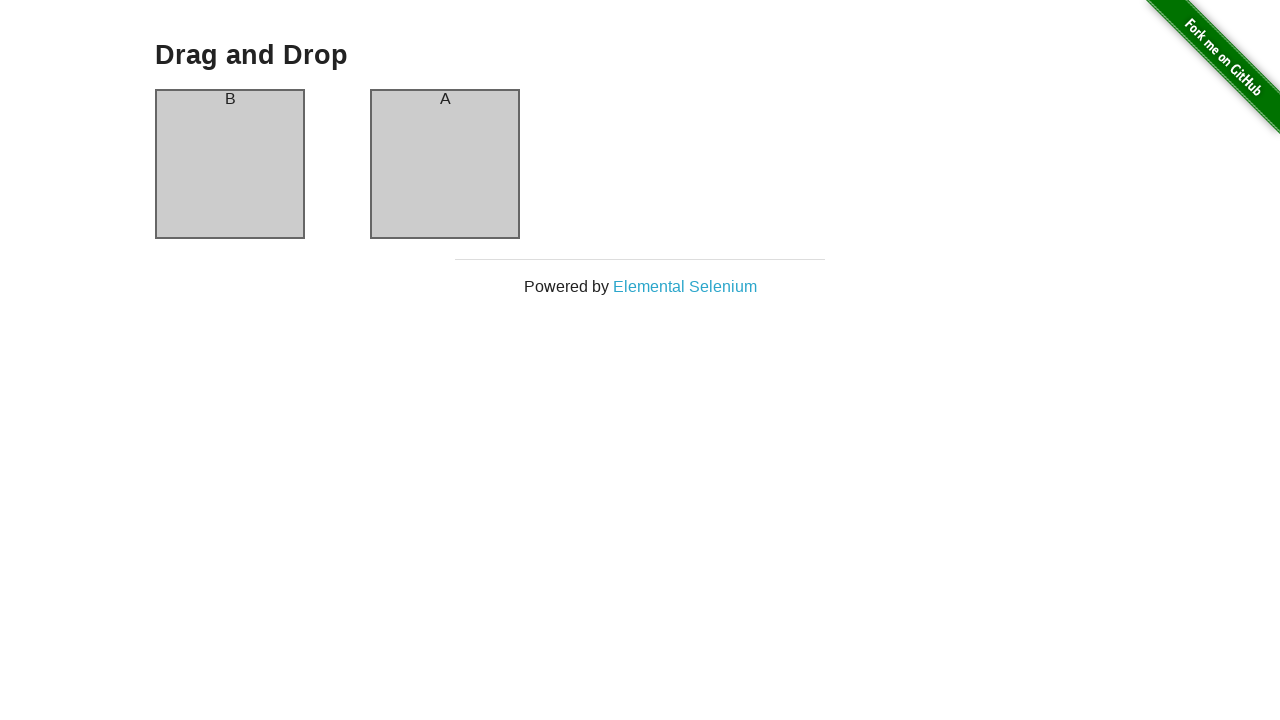

Verified that column B now contains 'A' after drag and drop
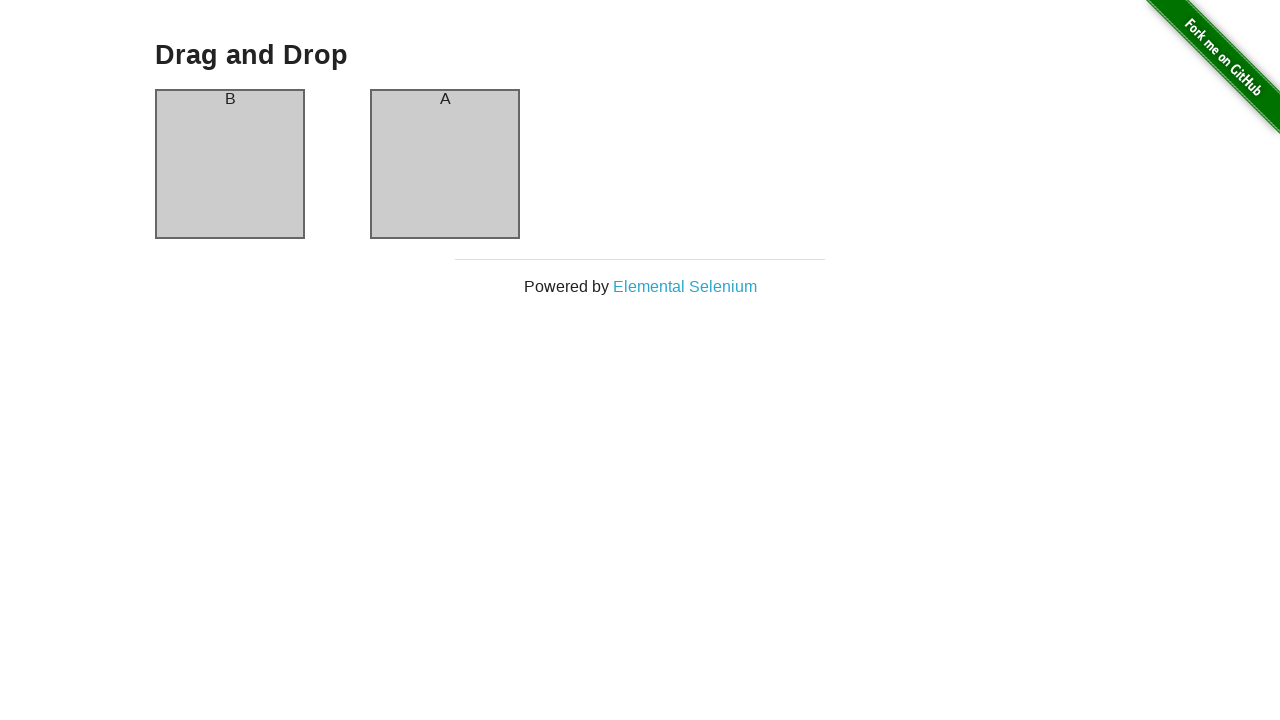

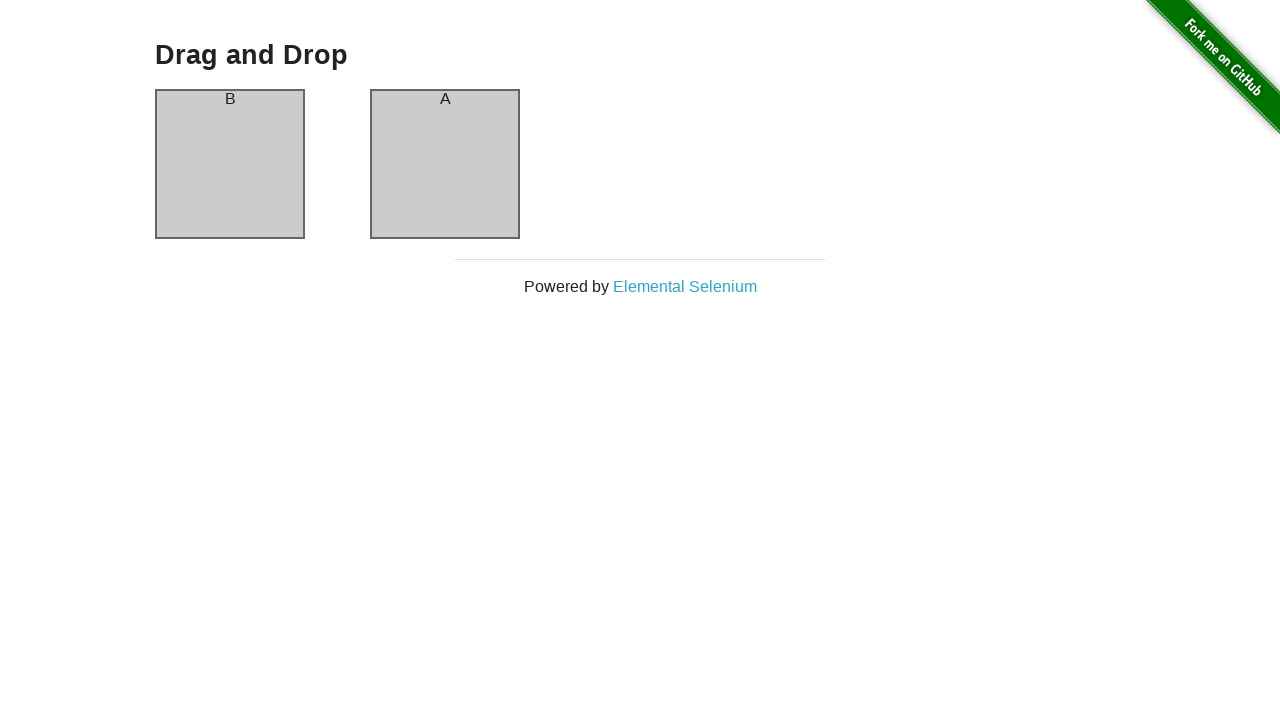